Navigates to Form Authentication page, leaves credentials empty, clicks login, and verifies error message is displayed

Starting URL: https://the-internet.herokuapp.com/

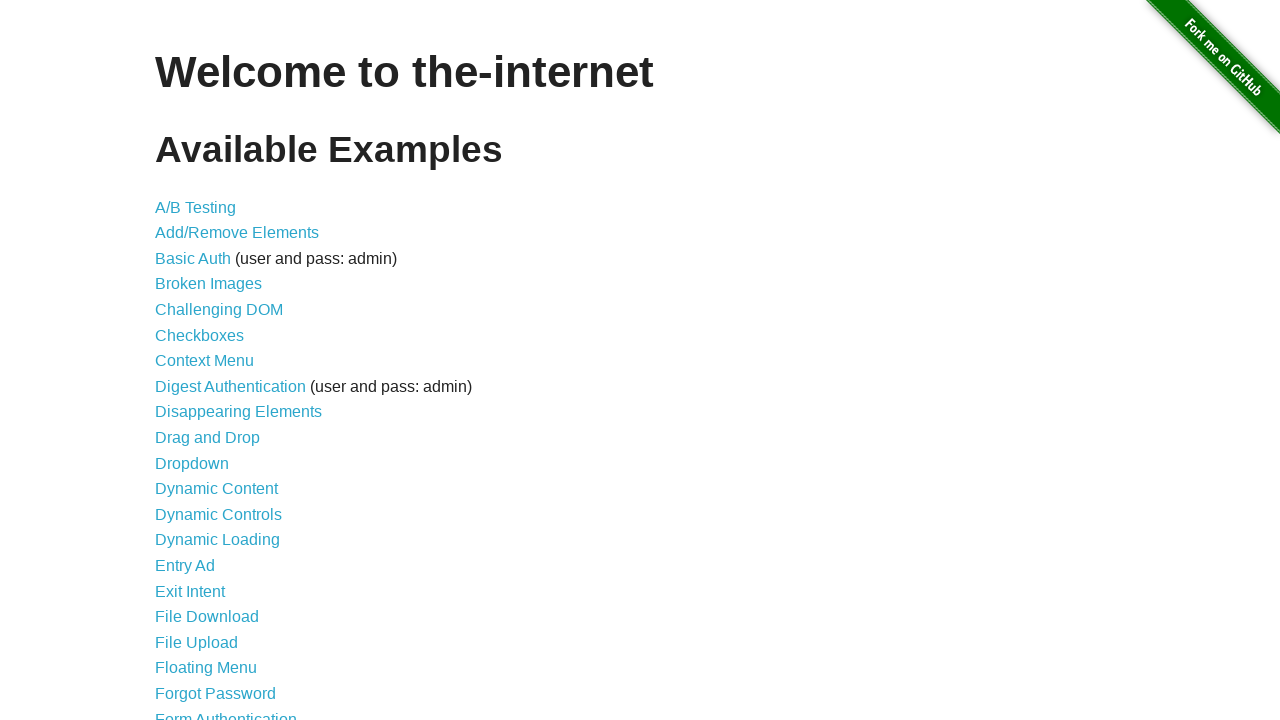

Navigated to the-internet.herokuapp.com home page
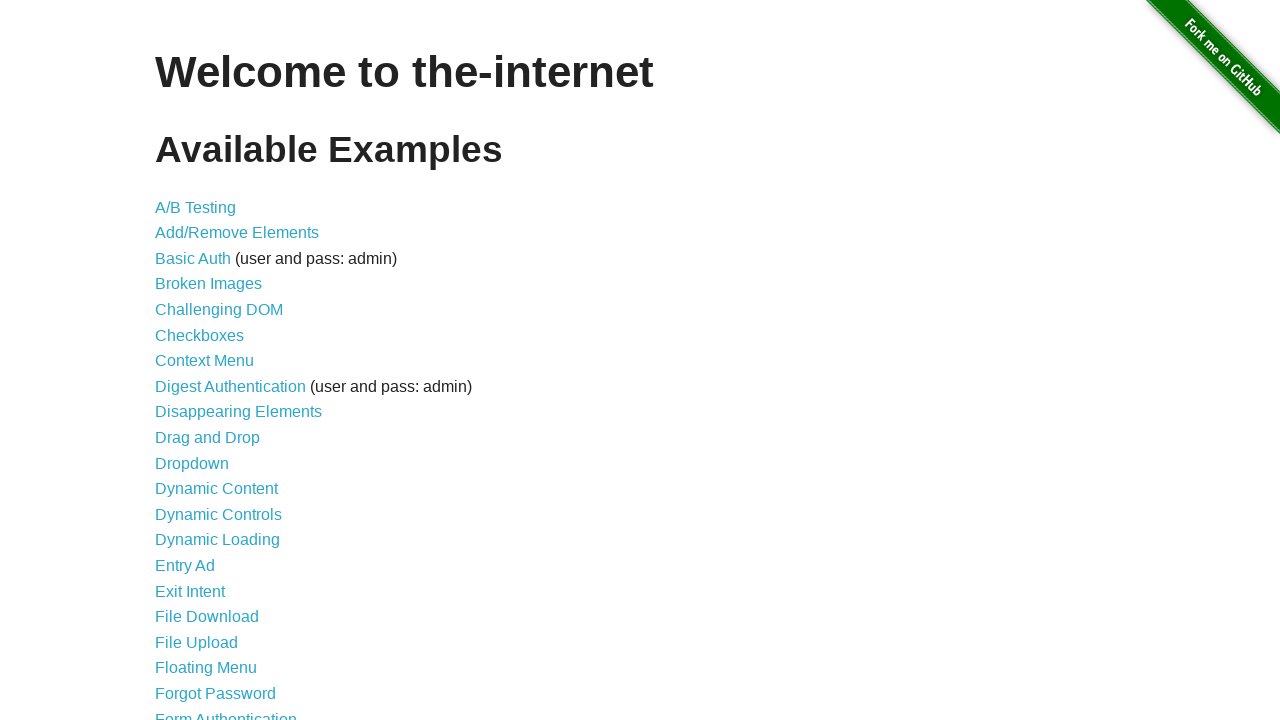

Clicked on Form Authentication link at (226, 712) on text=Form Authentication
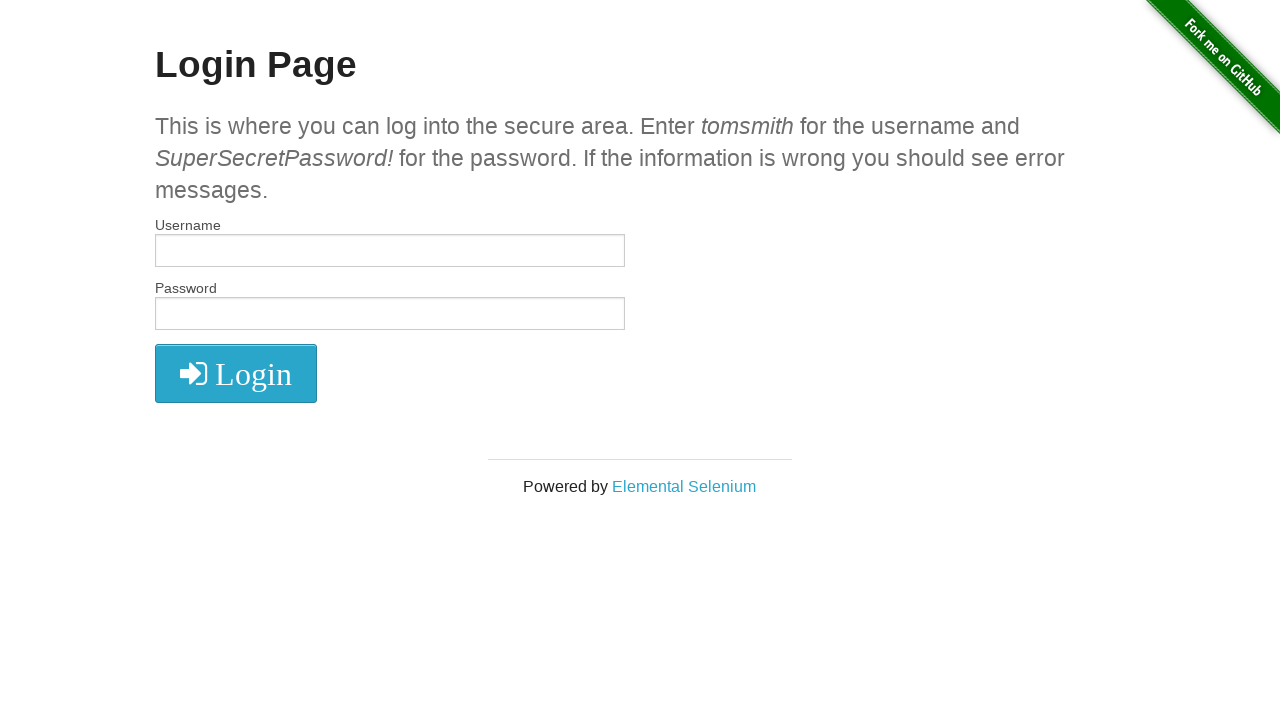

Login form loaded and username field is visible
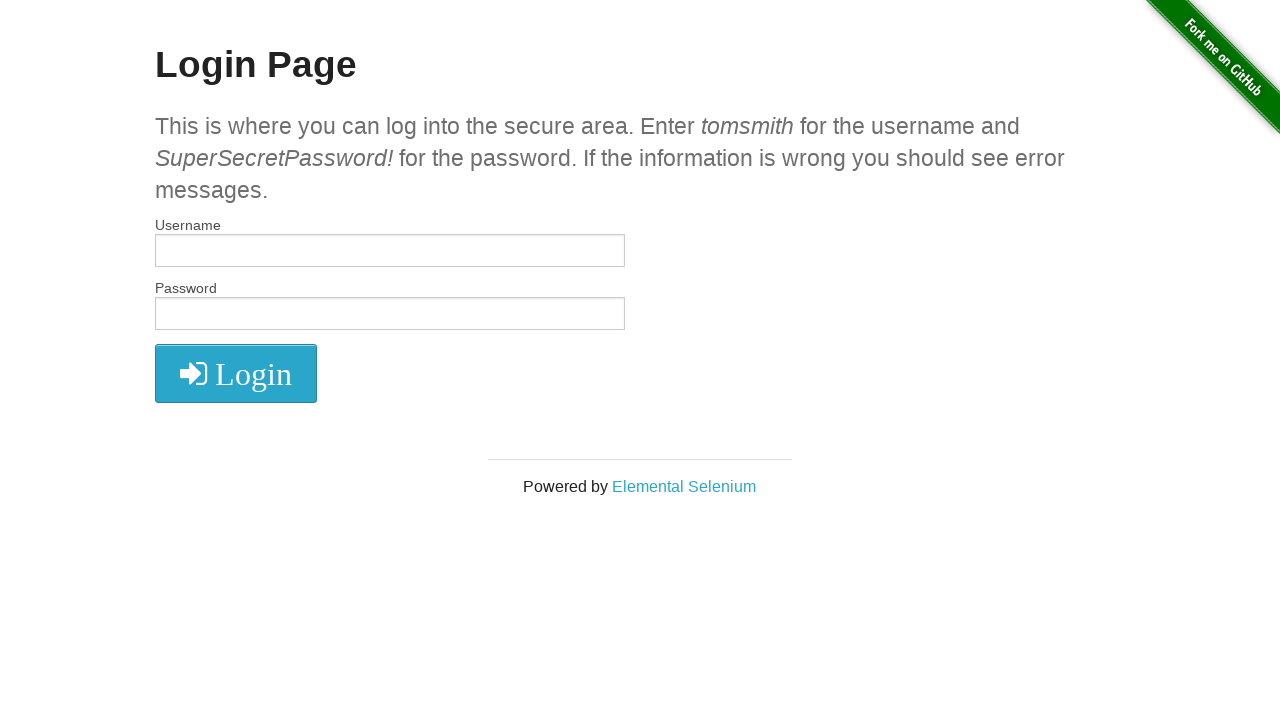

Clicked login button without entering any credentials at (236, 373) on button.radius
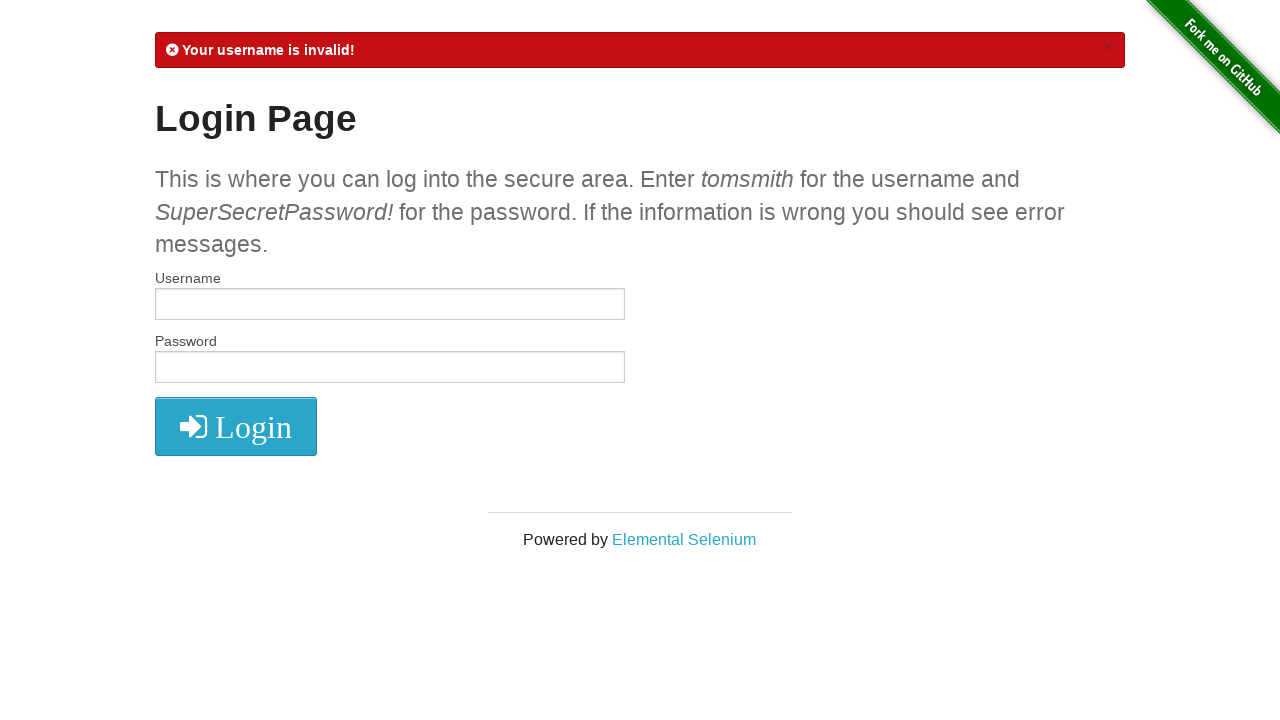

Error message element is present in the DOM
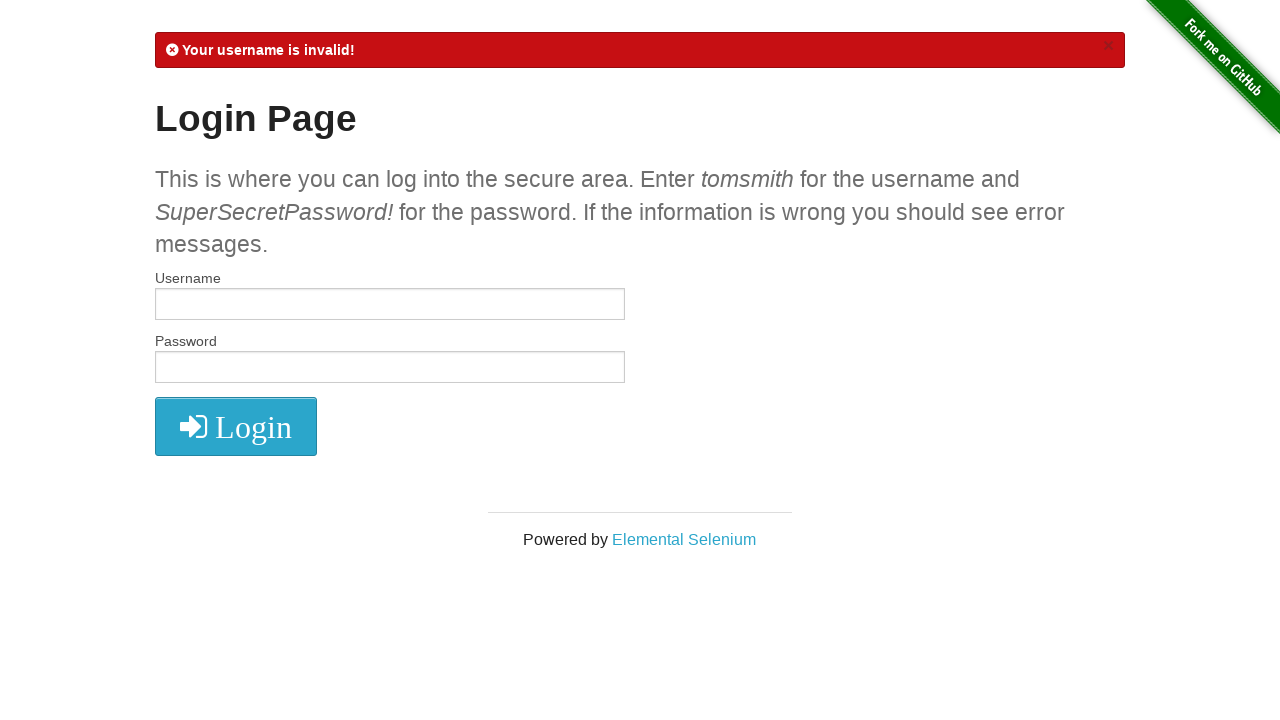

Verified error message is visible on the page
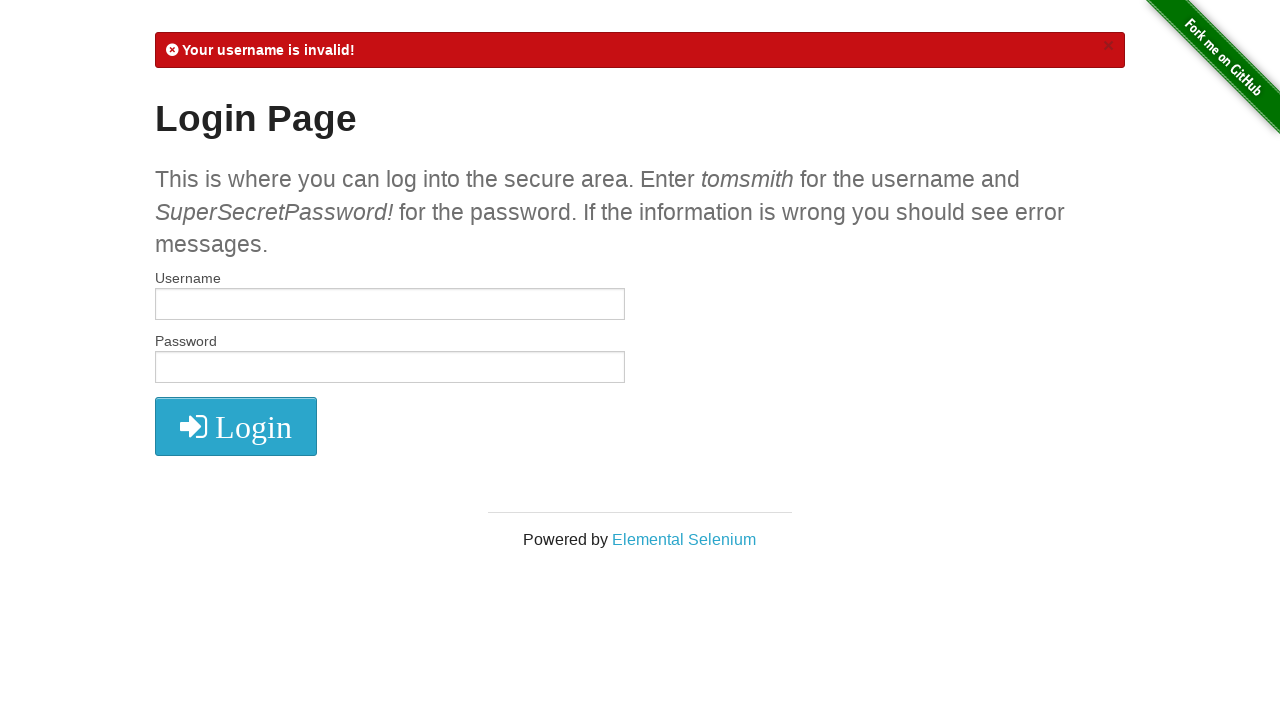

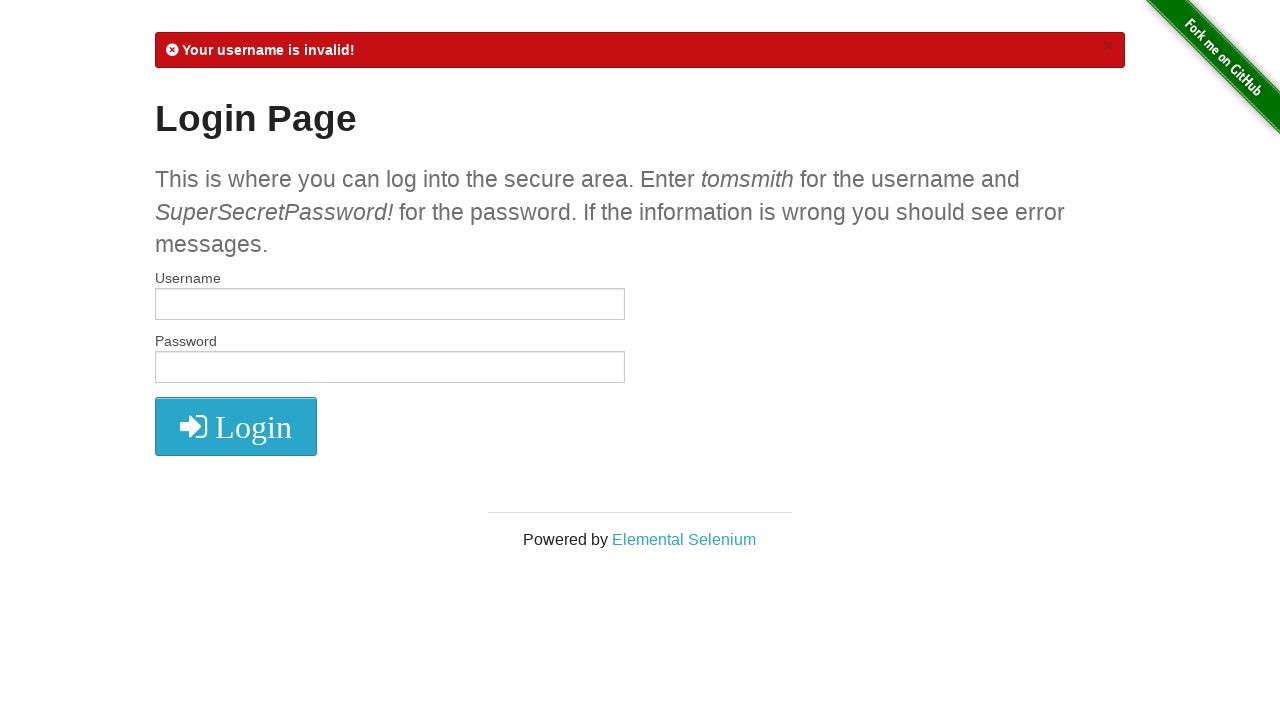